Tests a math calculator form by extracting two numbers from the page, calculating their sum, selecting the result from a dropdown, and submitting the form

Starting URL: http://suninjuly.github.io/selects1.html

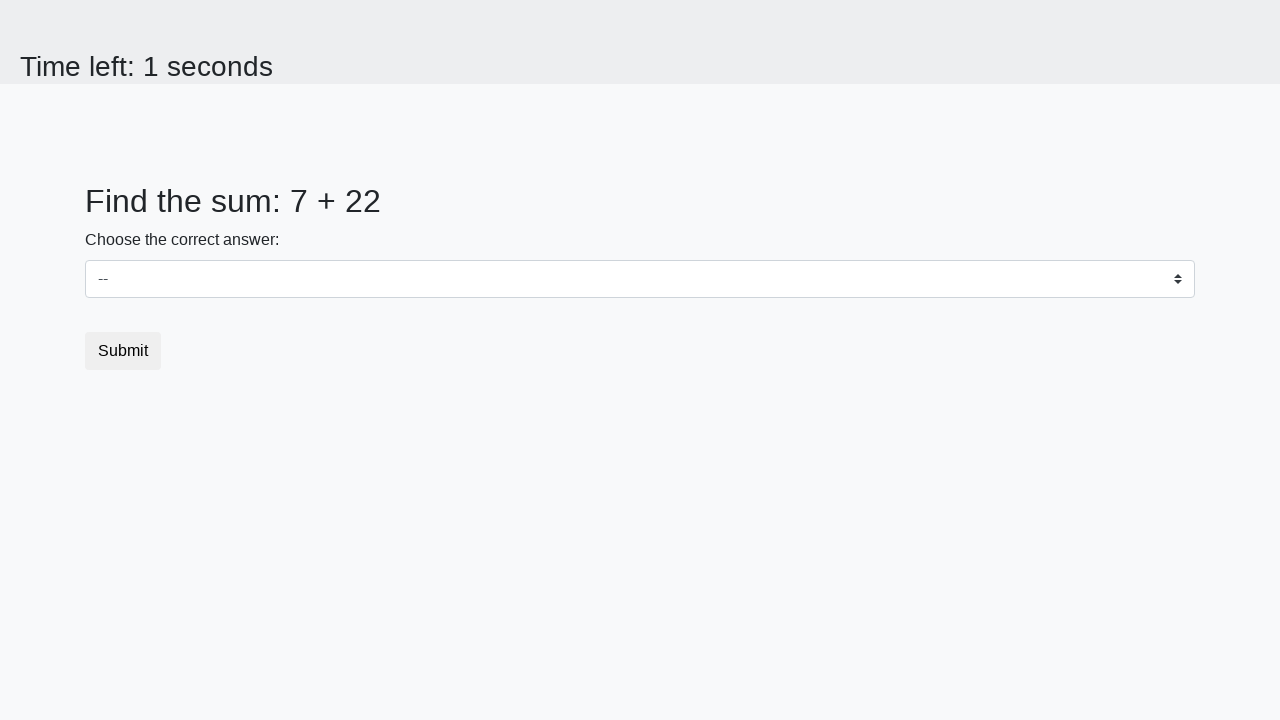

Extracted first number from #num1 element
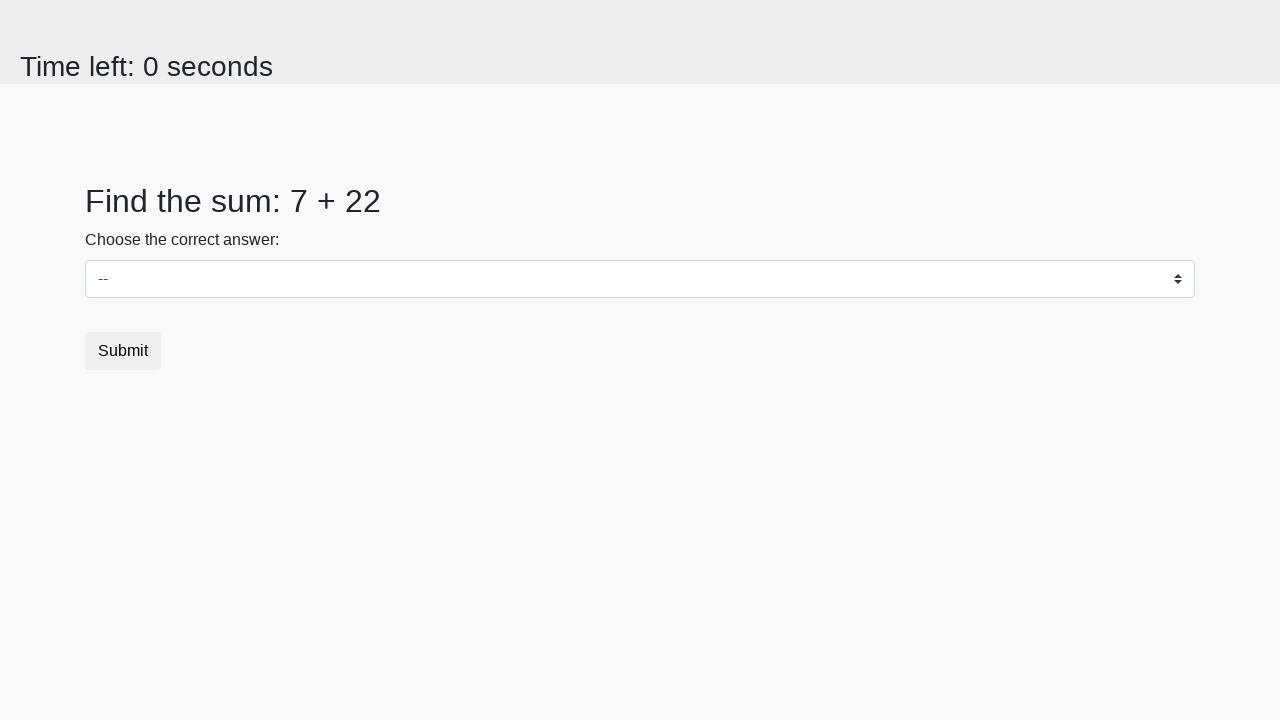

Extracted second number from #num2 element
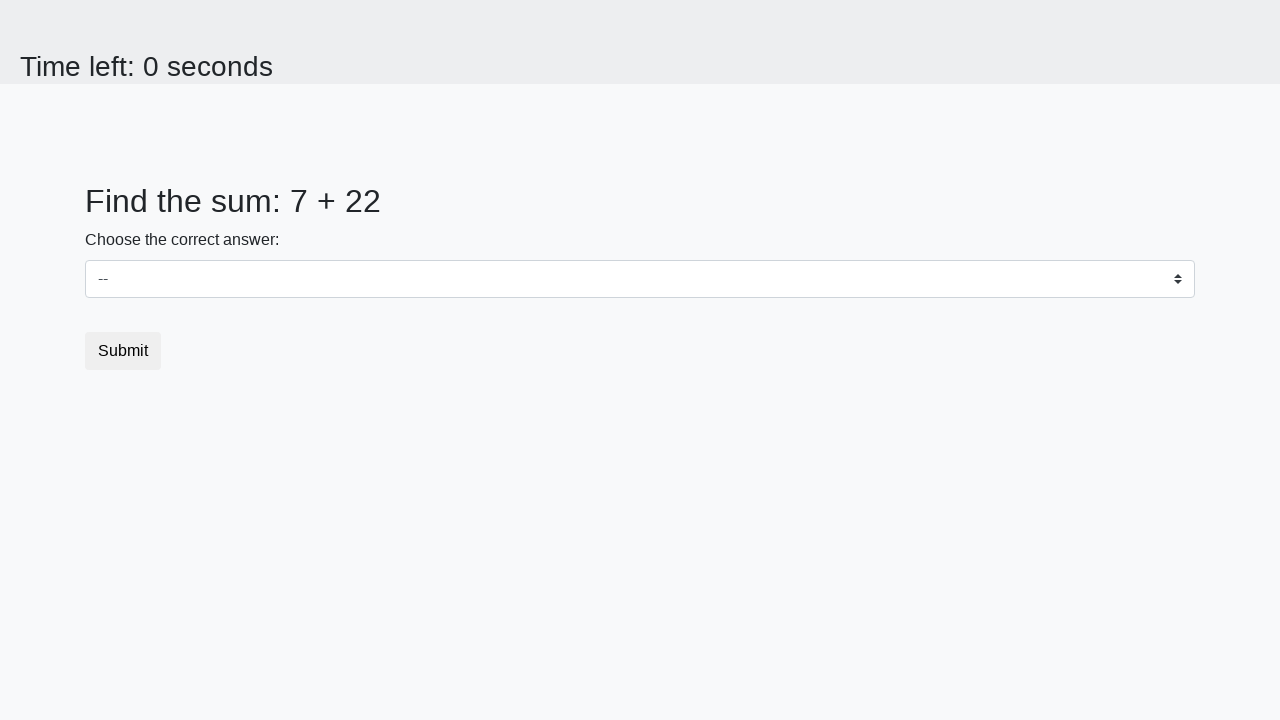

Calculated sum: 7 + 22 = 29
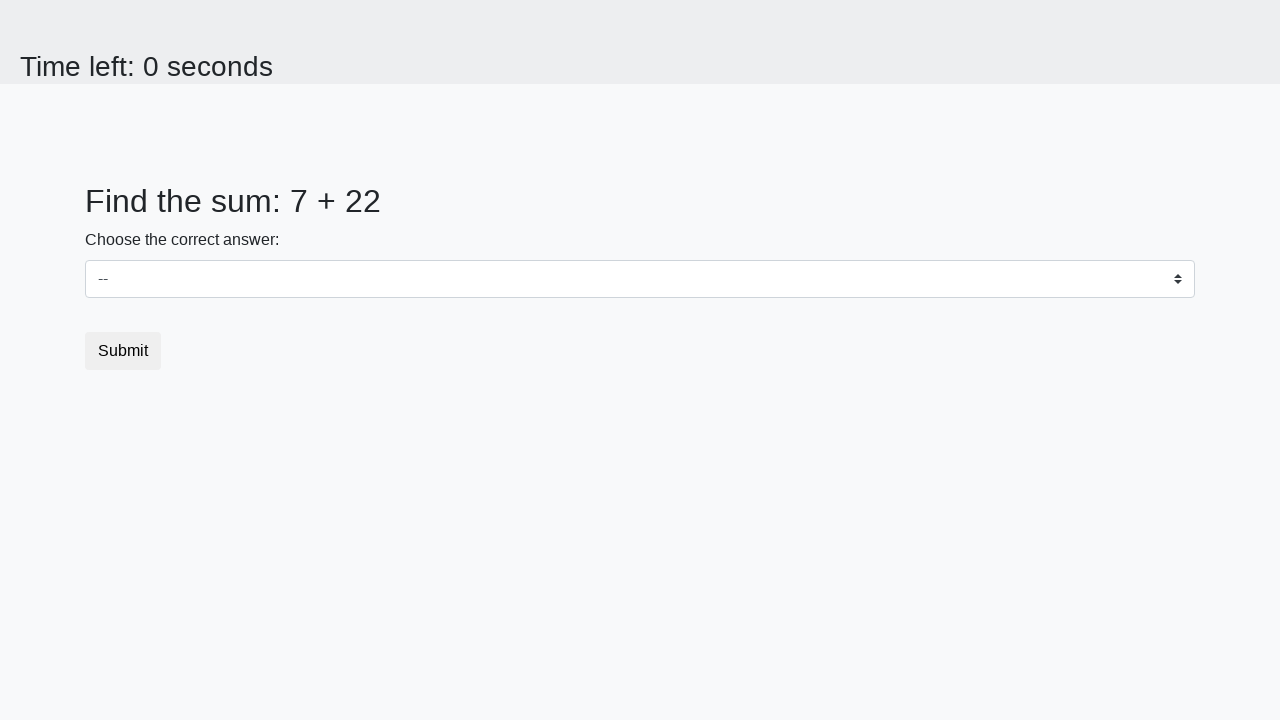

Selected result '29' from dropdown on select
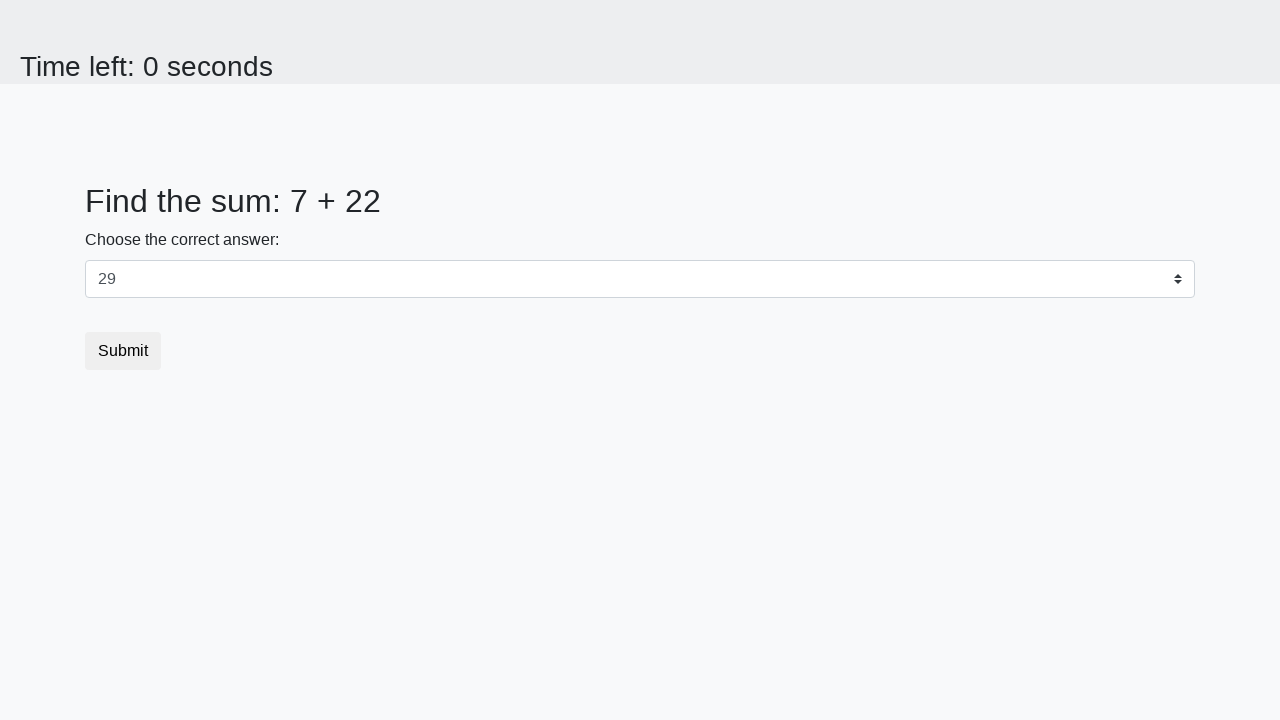

Clicked submit button to submit the form at (123, 351) on .btn-default
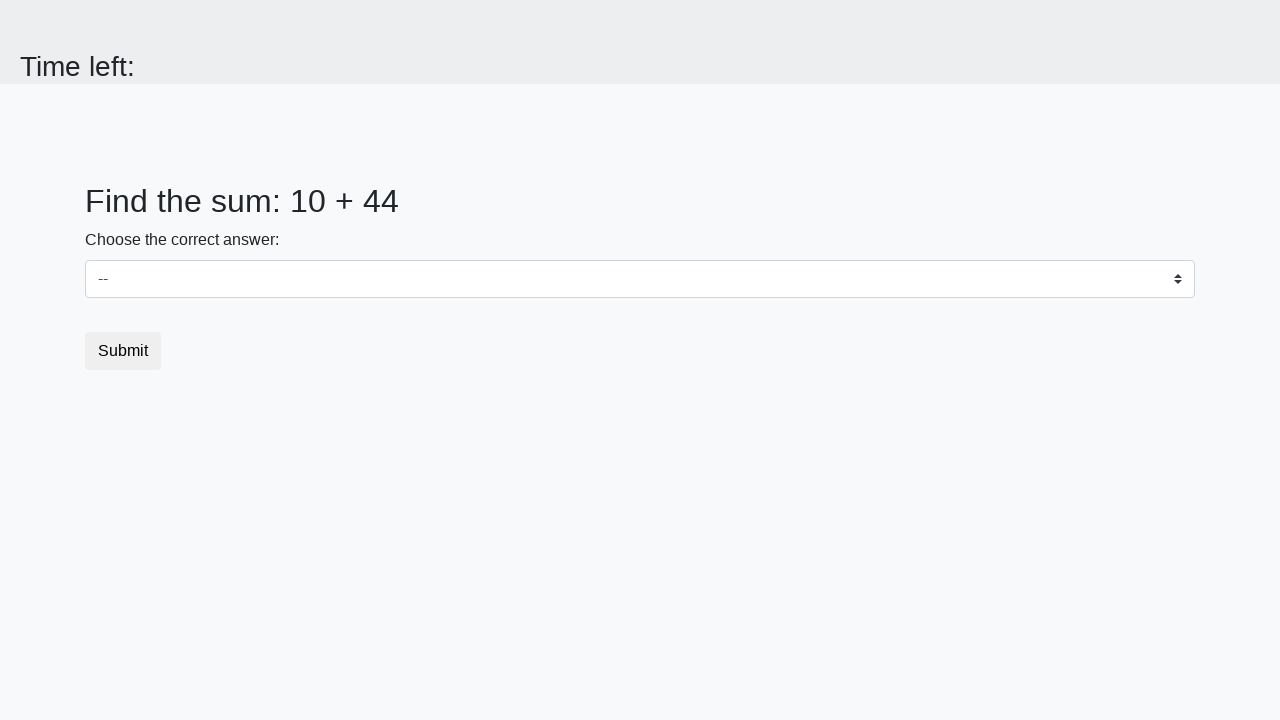

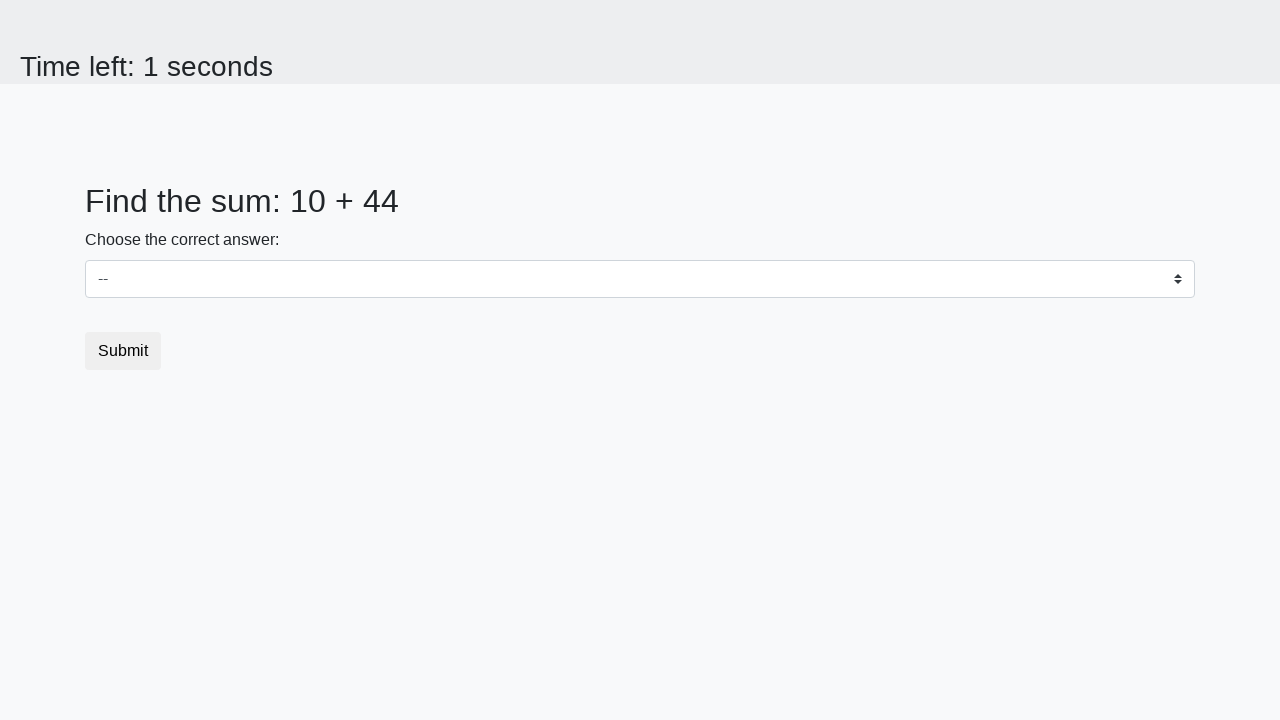